Tests scrolling to elements using JavaScript executor to scroll to the submit button

Starting URL: https://demo.automationtesting.in/Register.html

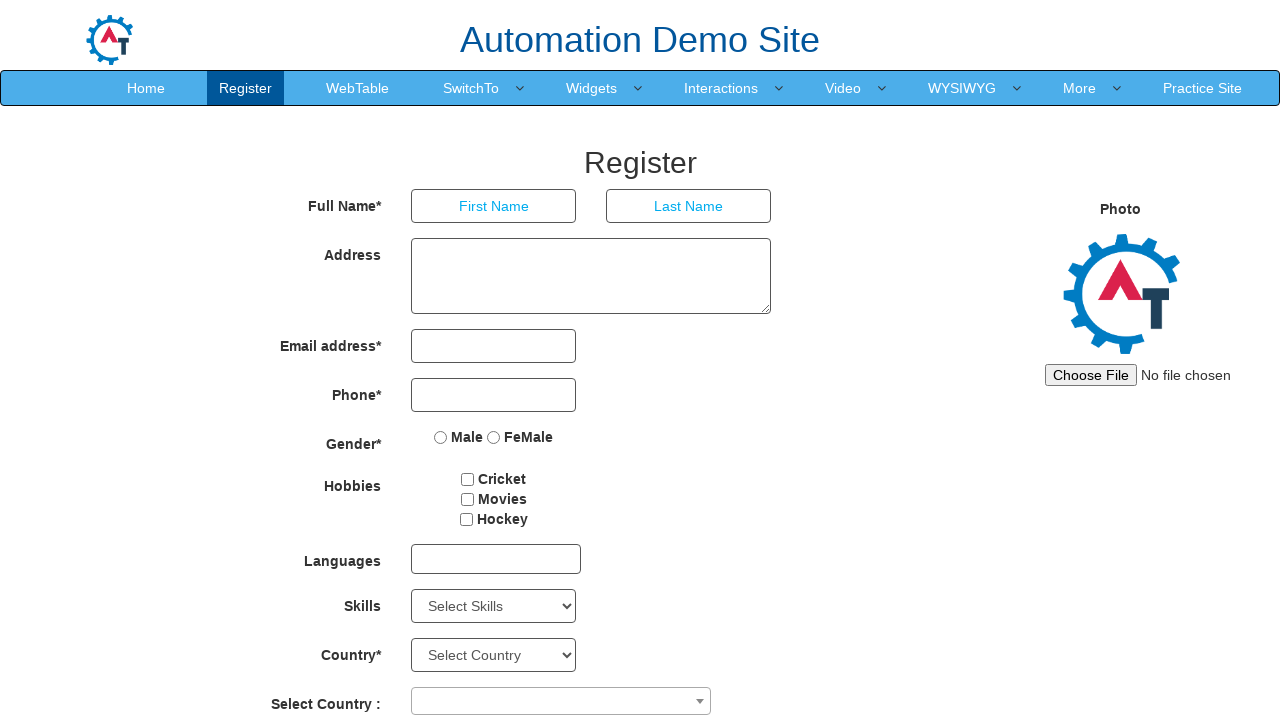

Set viewport size to 1920x1080
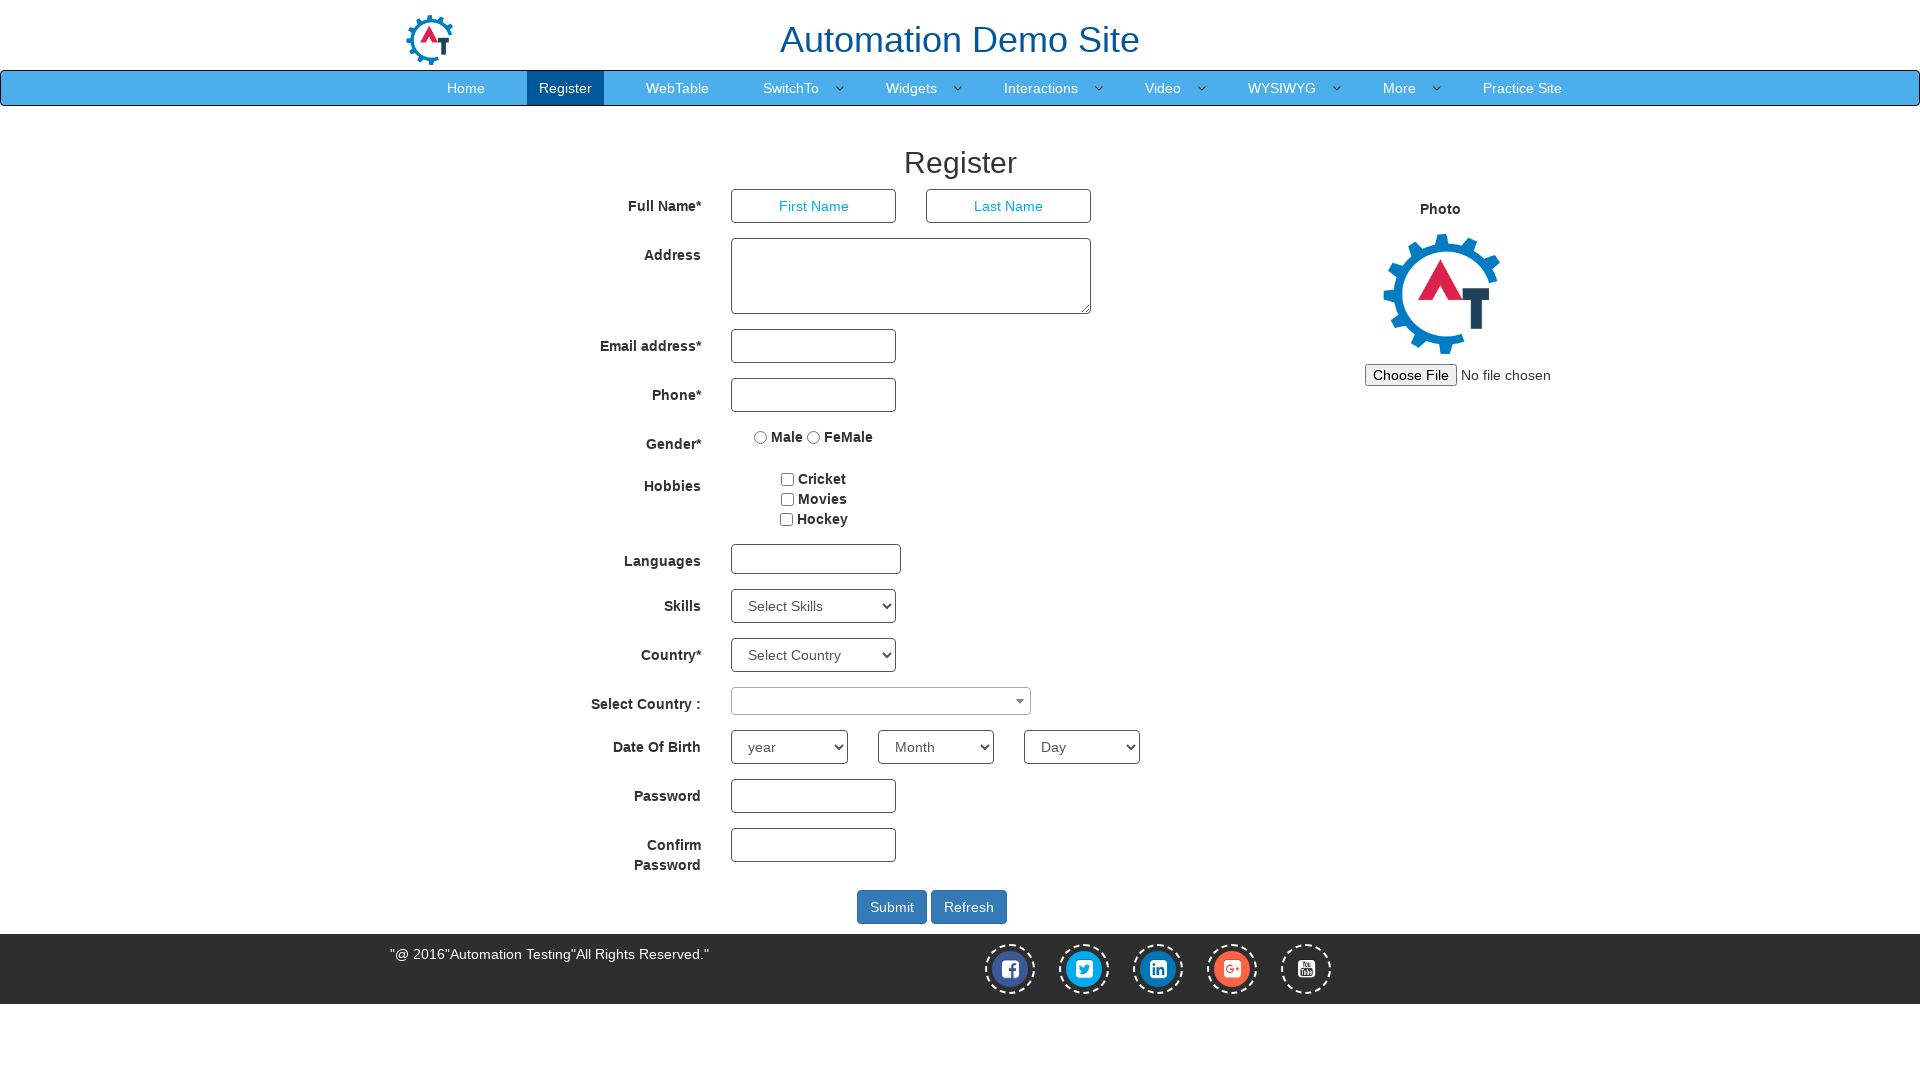

Waited for password field to be present
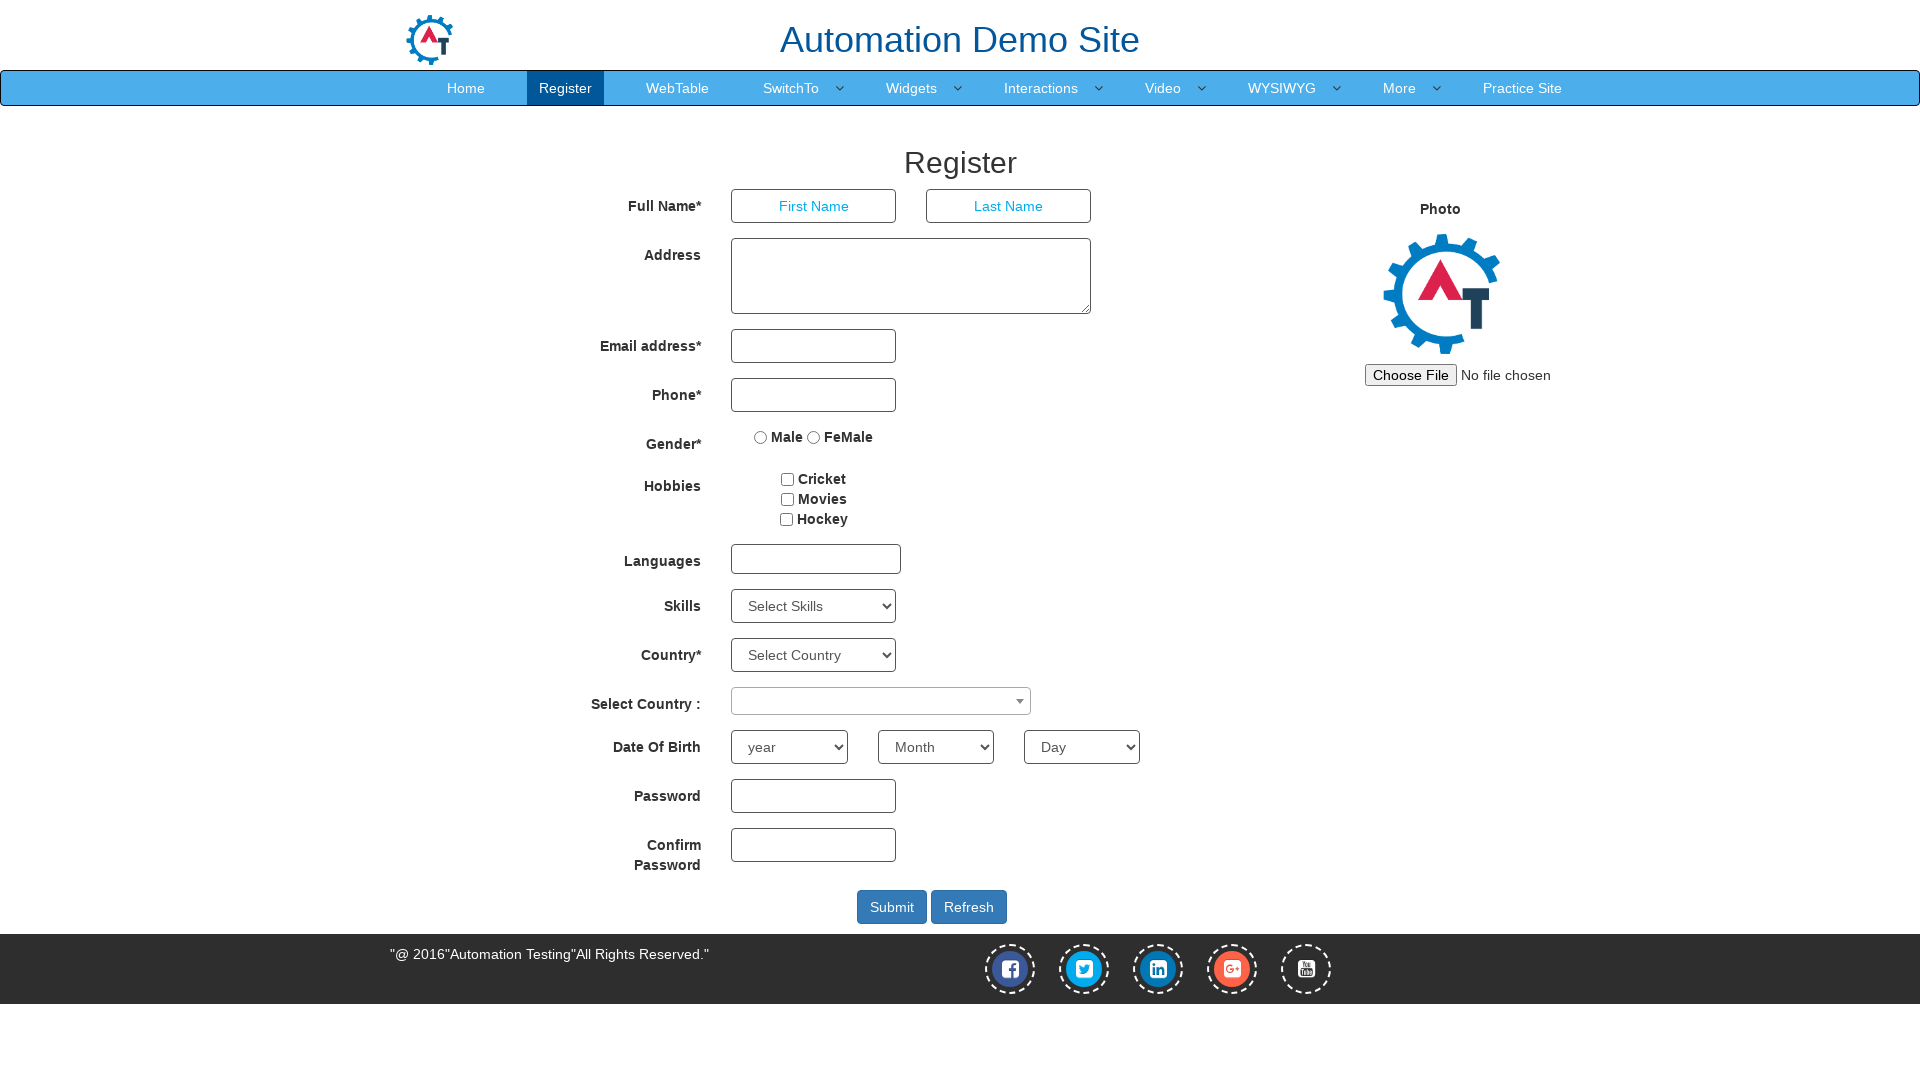

Located submit button element
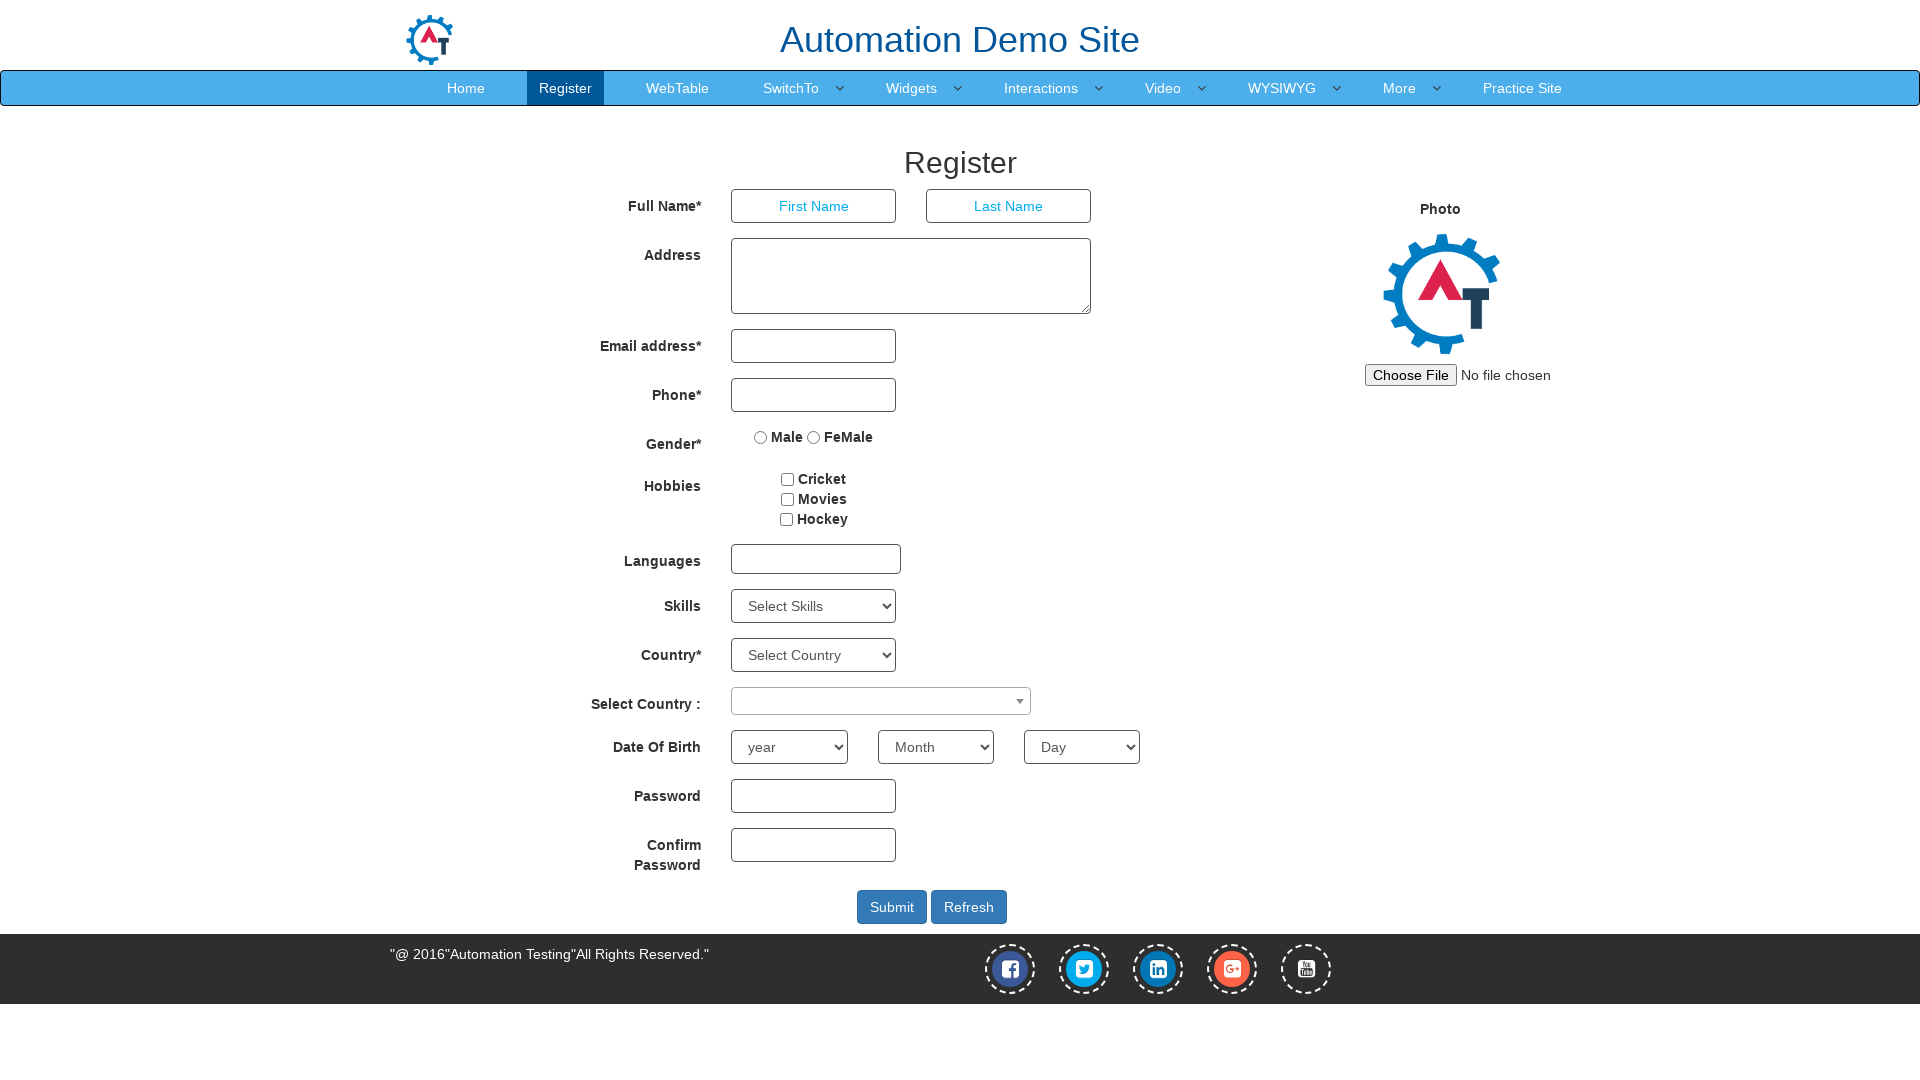

Scrolled to submit button using JavaScript executor
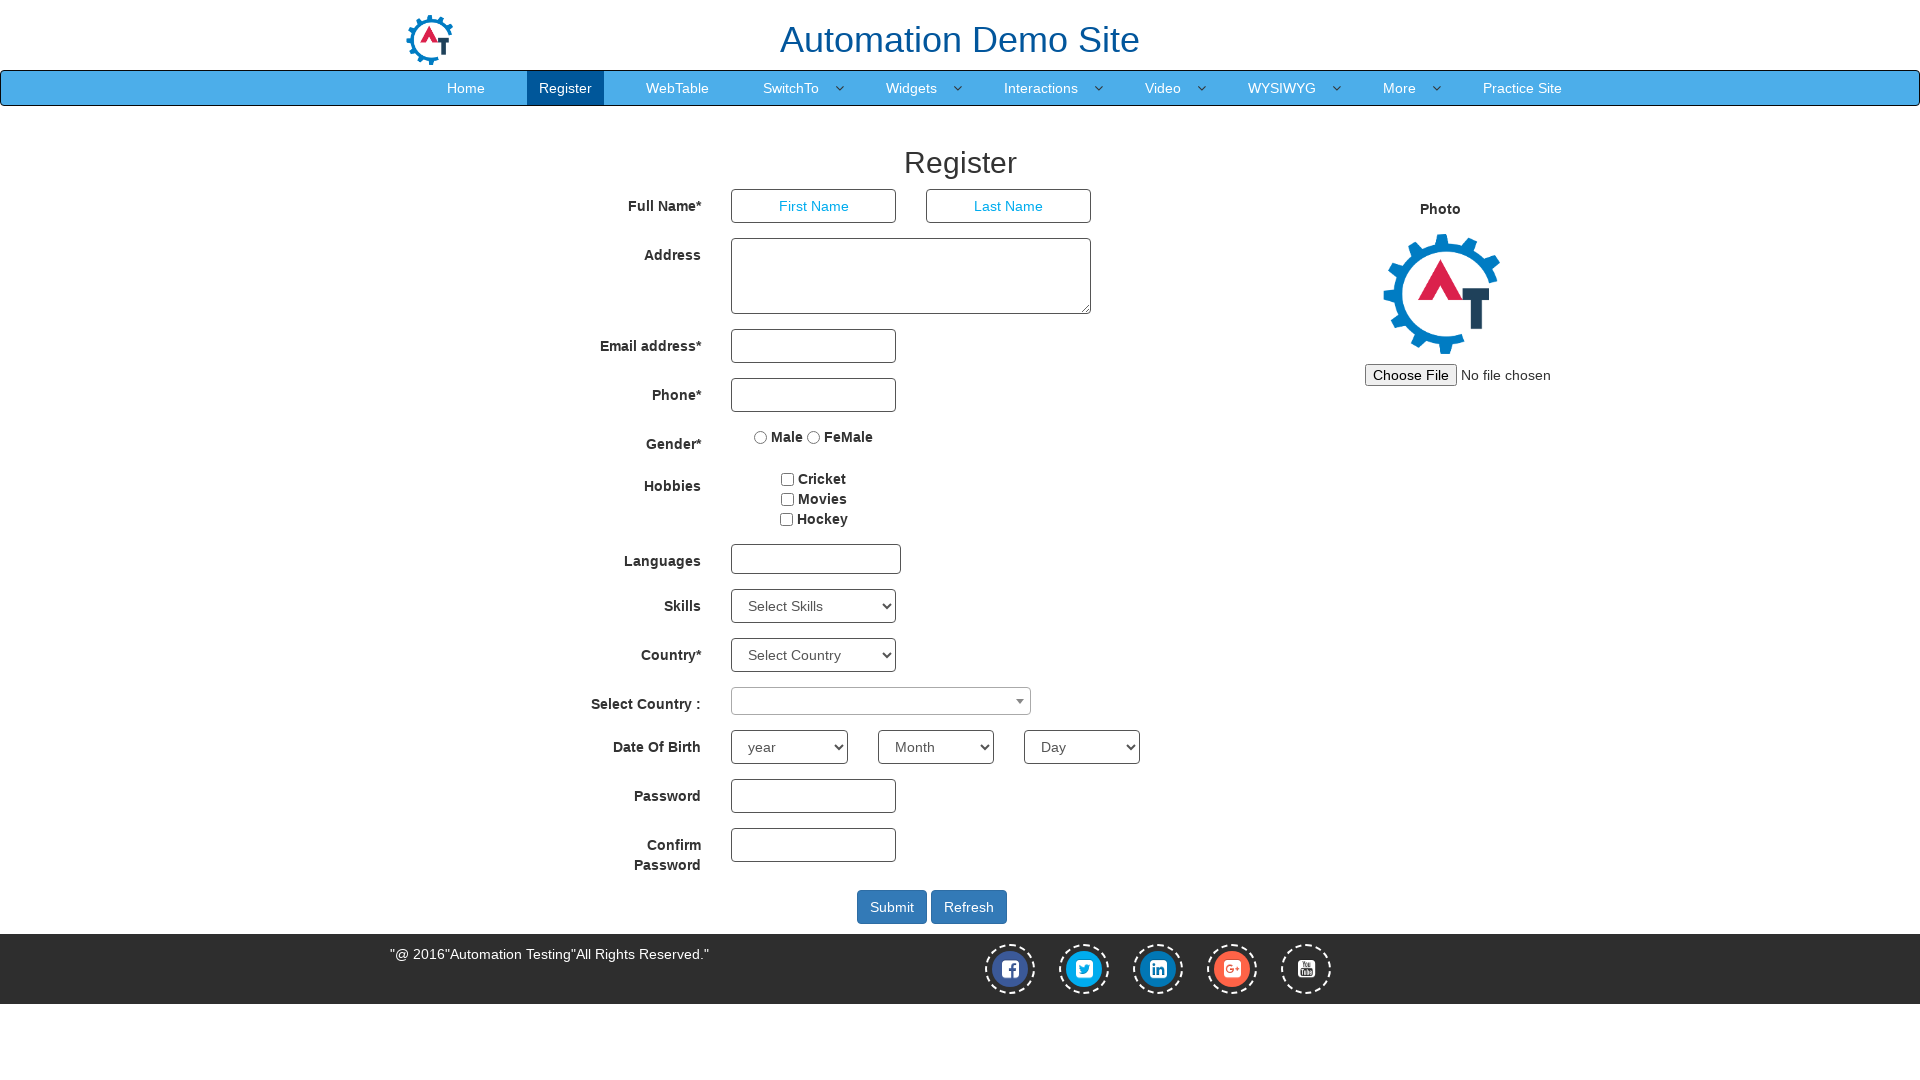

Verified submit button is visible in viewport
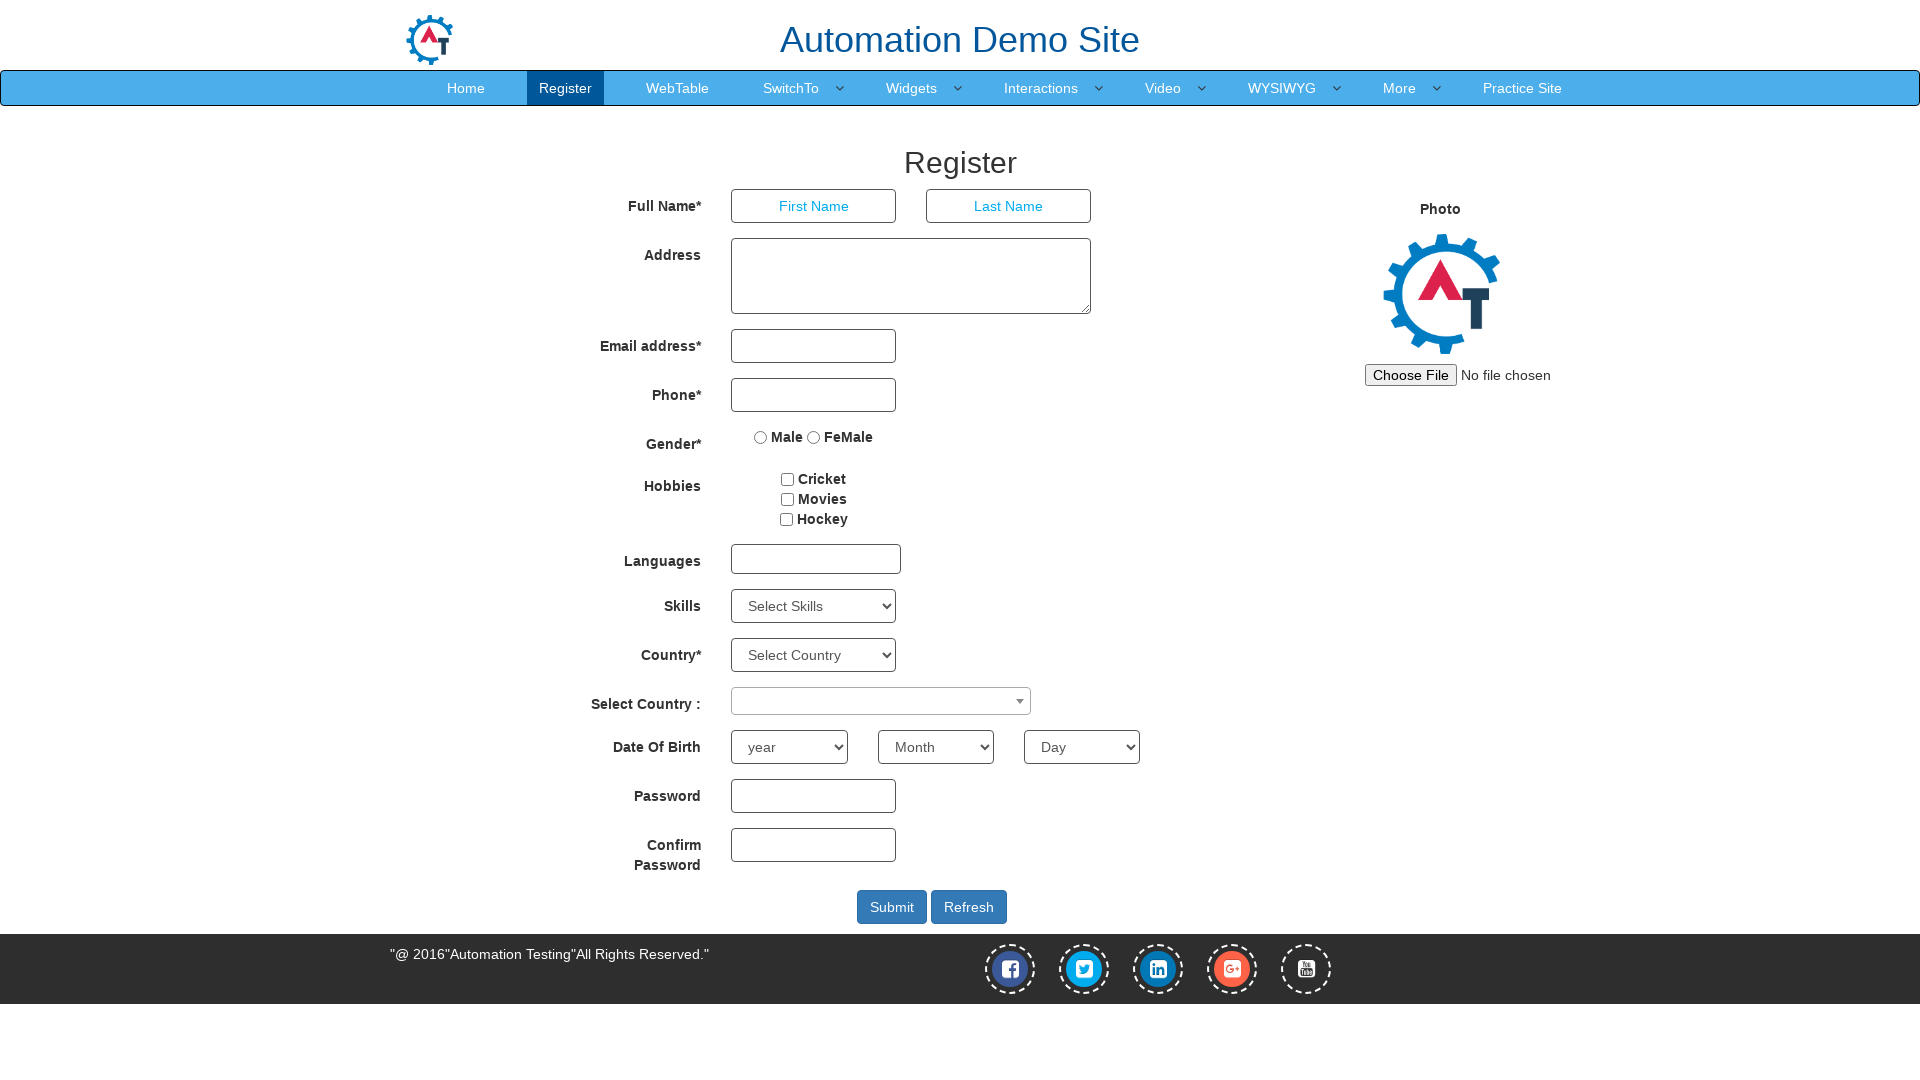

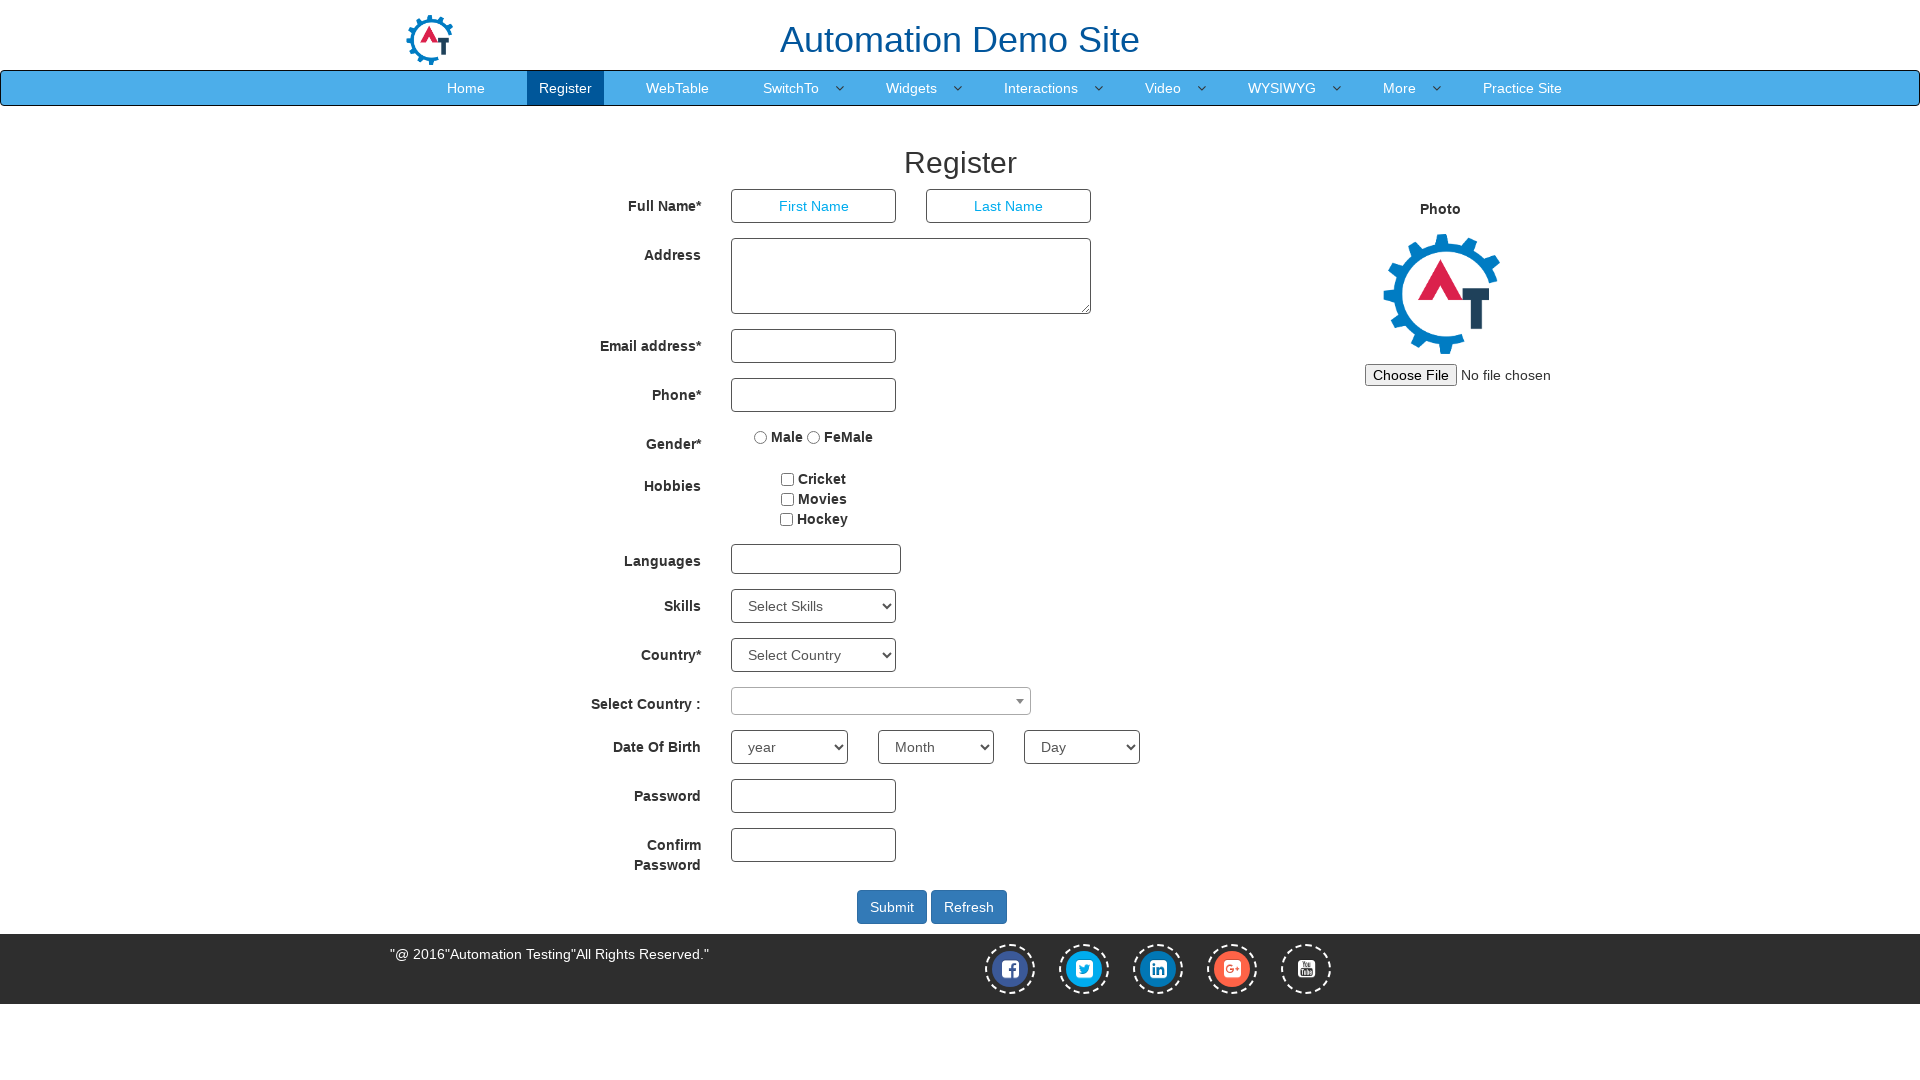